Tests window/tab handling by clicking a button that opens a new tab, then iterating through all open windows to find and close the one with title "Selenium"

Starting URL: http://demo.automationtesting.in/Windows.html

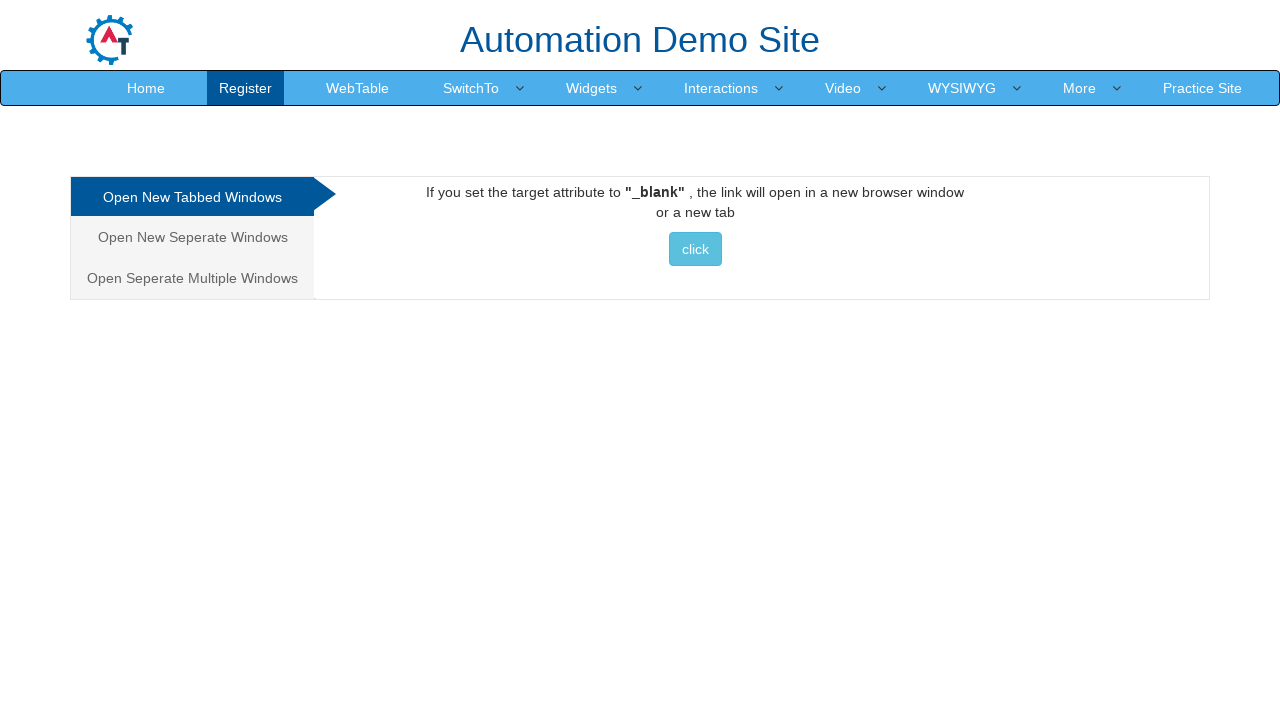

Navigated to Windows.html demo page
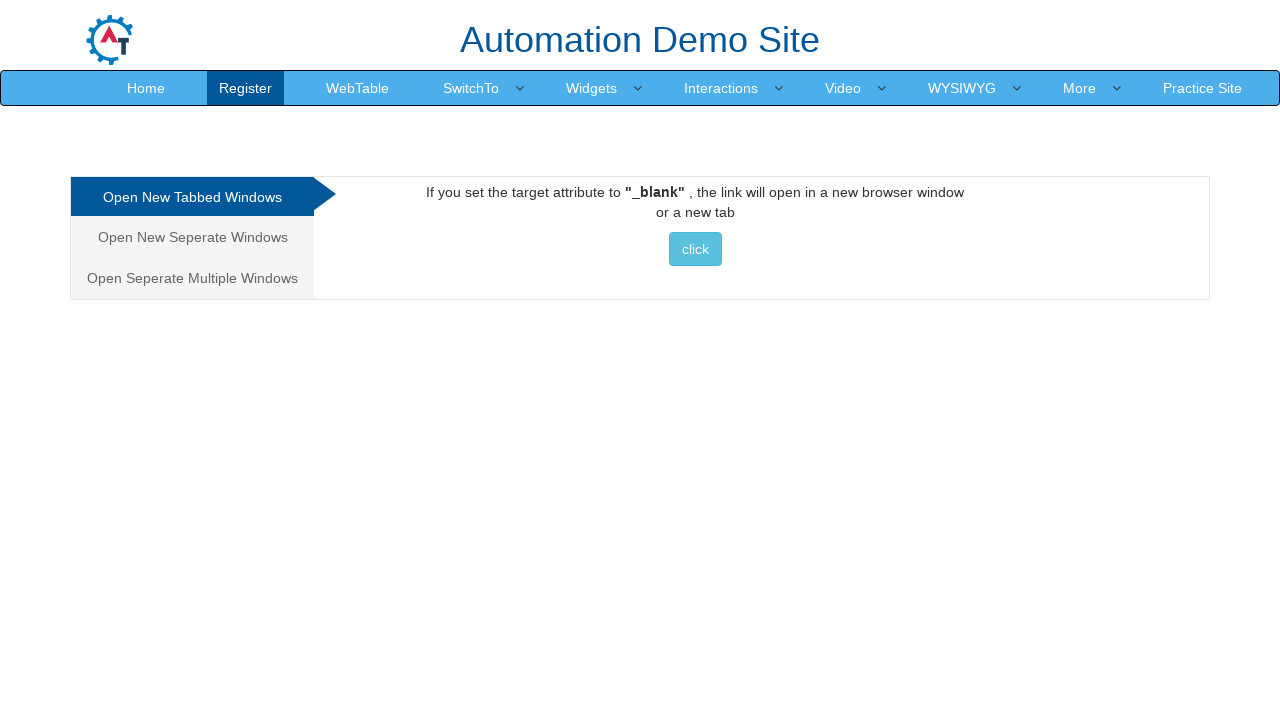

Clicked button to open new tab at (695, 249) on xpath=//*[@id='Tabbed']/a/button
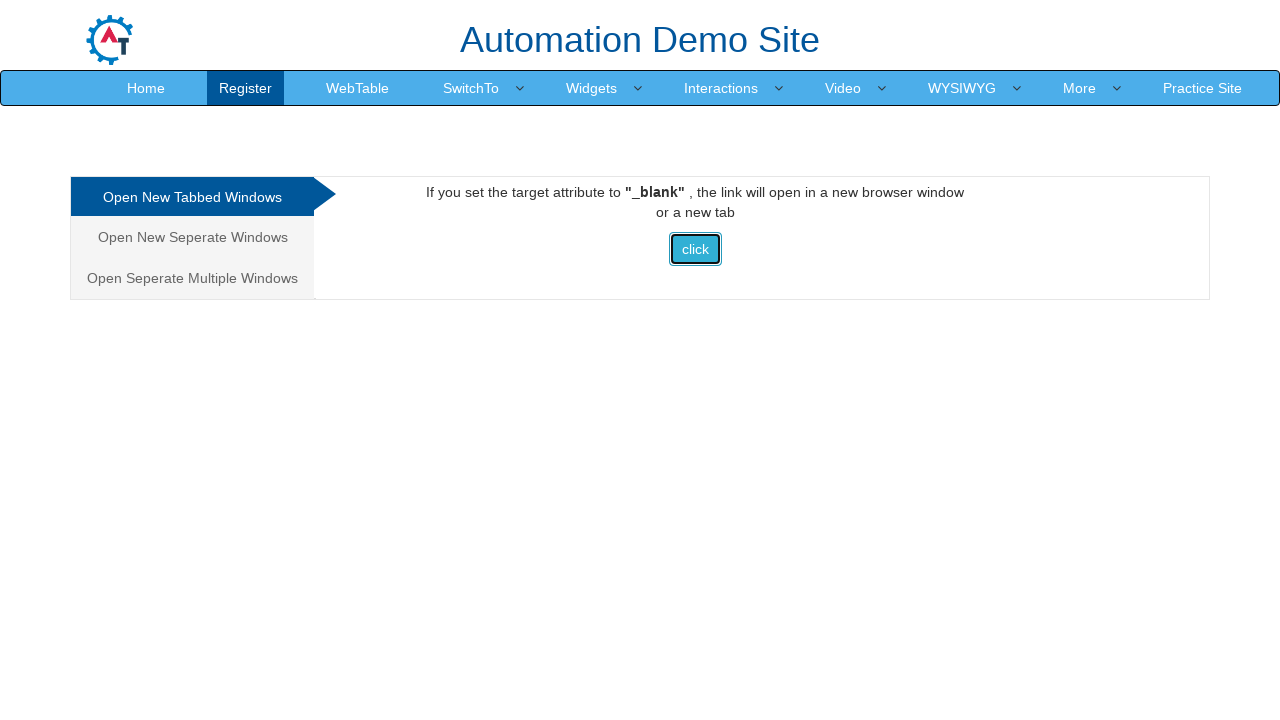

Waited for new tab to open
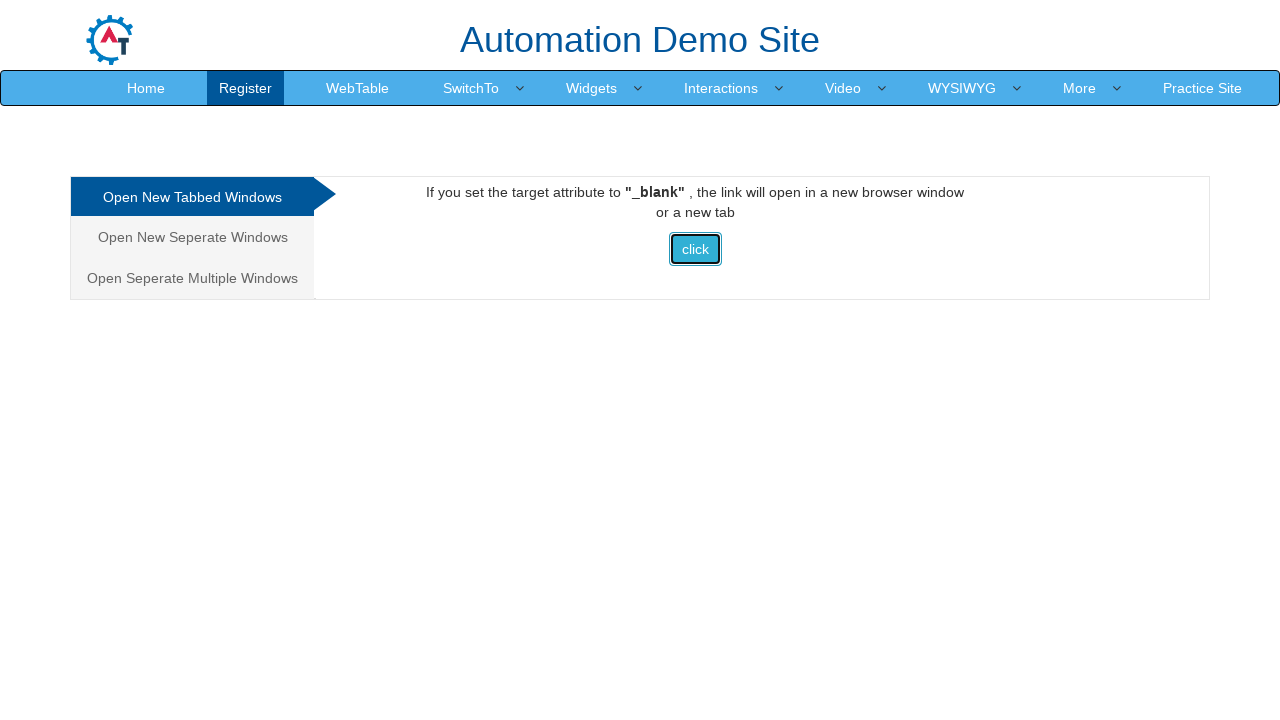

Retrieved all open pages/tabs, found 2 total
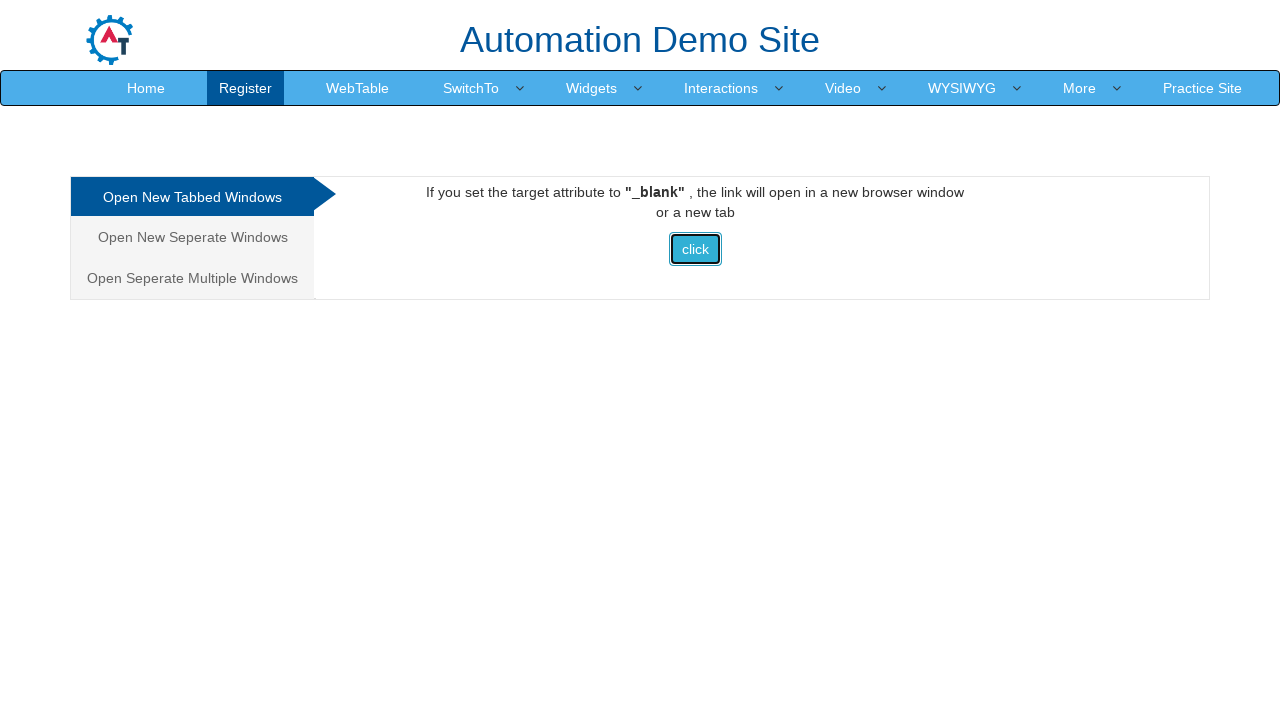

Found and closed the 'Selenium' titled window
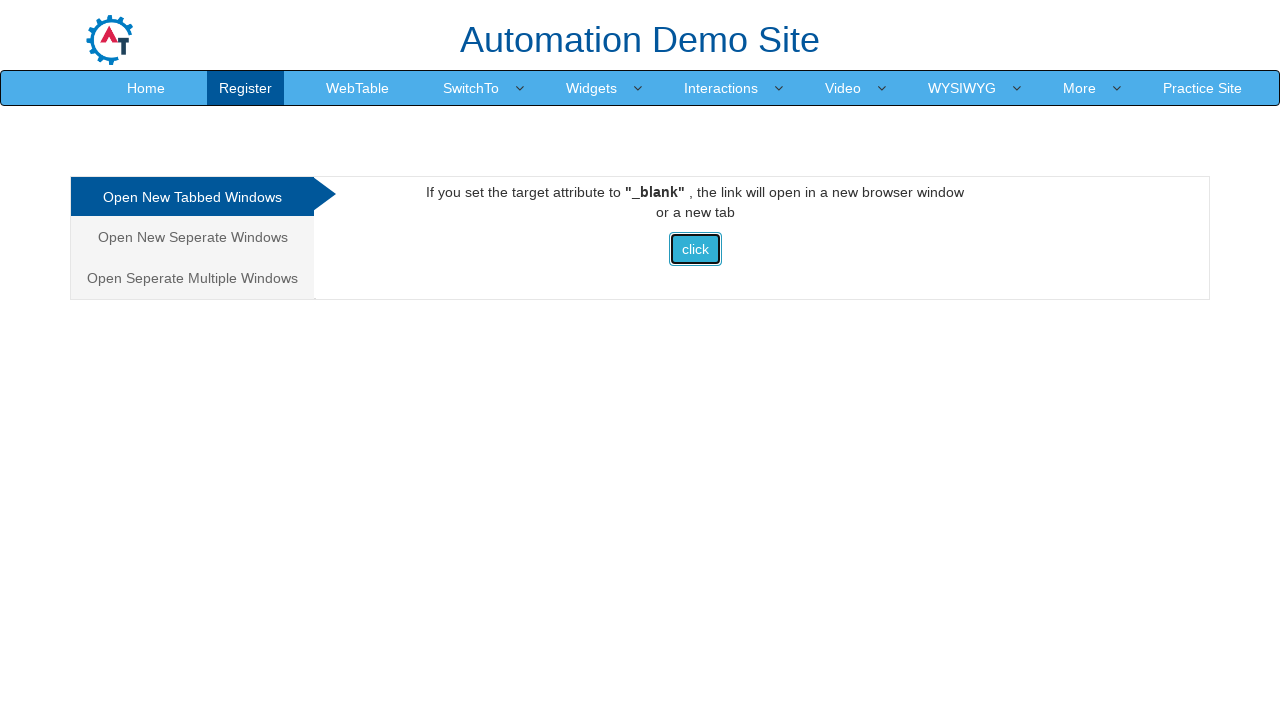

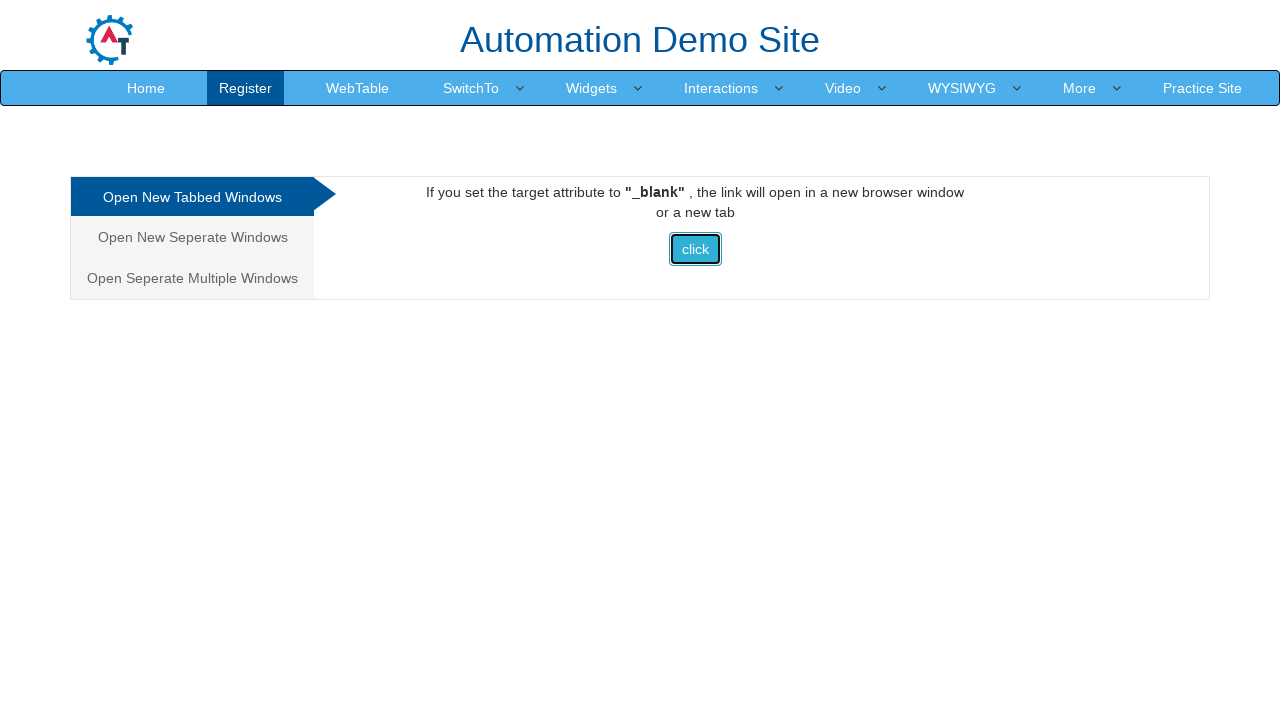